Tests checkbox functionality by finding all checkboxes on the page and verifying their checked/selected states using different approaches (getAttribute and isSelected methods).

Starting URL: http://the-internet.herokuapp.com/checkboxes

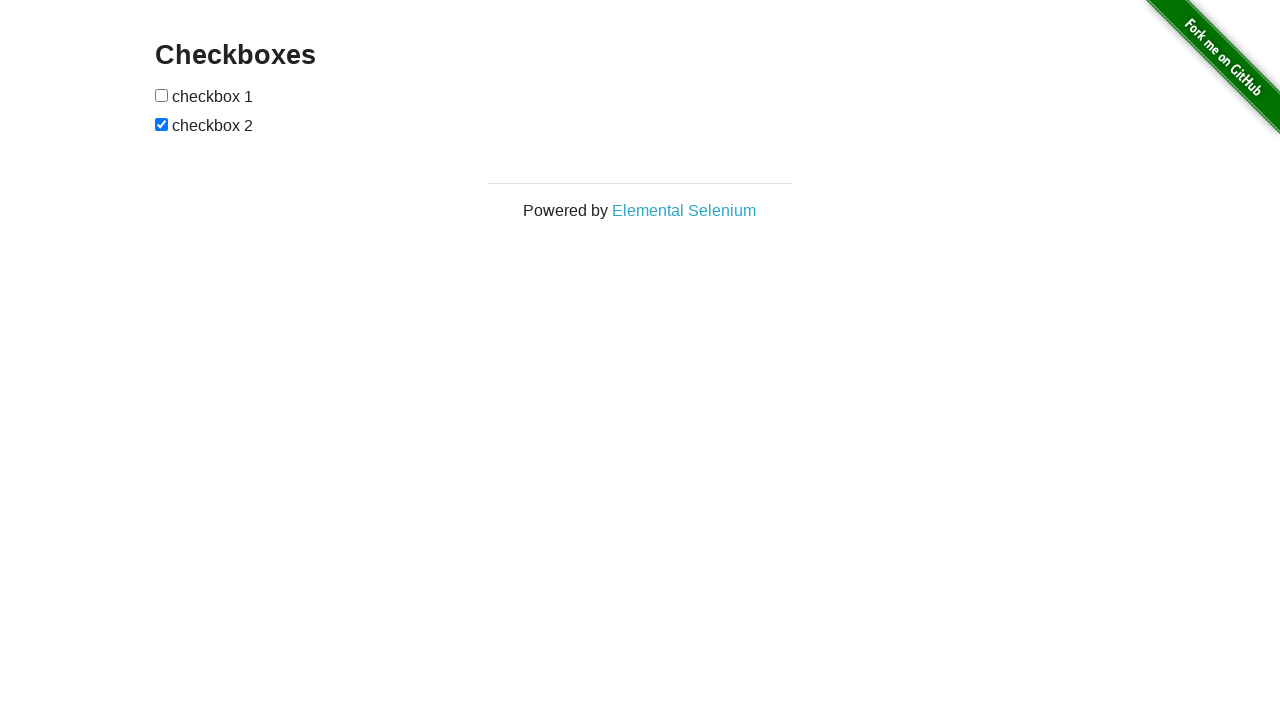

Navigated to checkboxes page
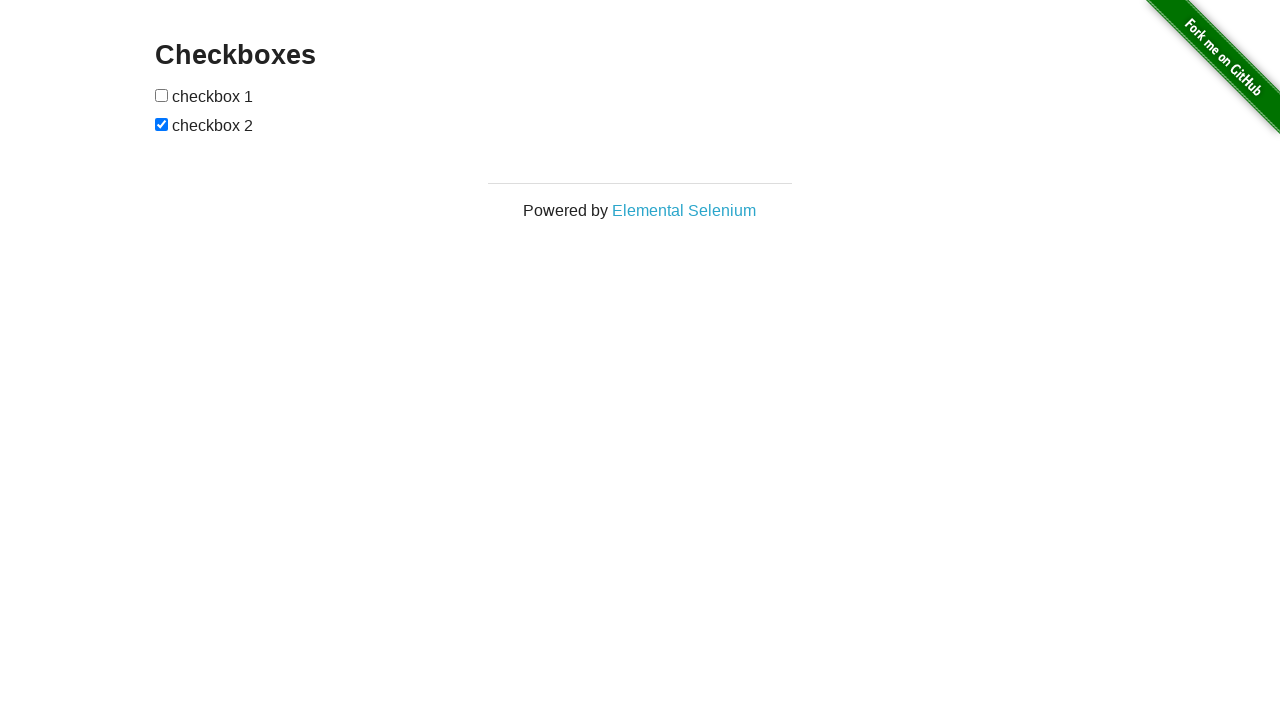

Located all checkboxes on the page
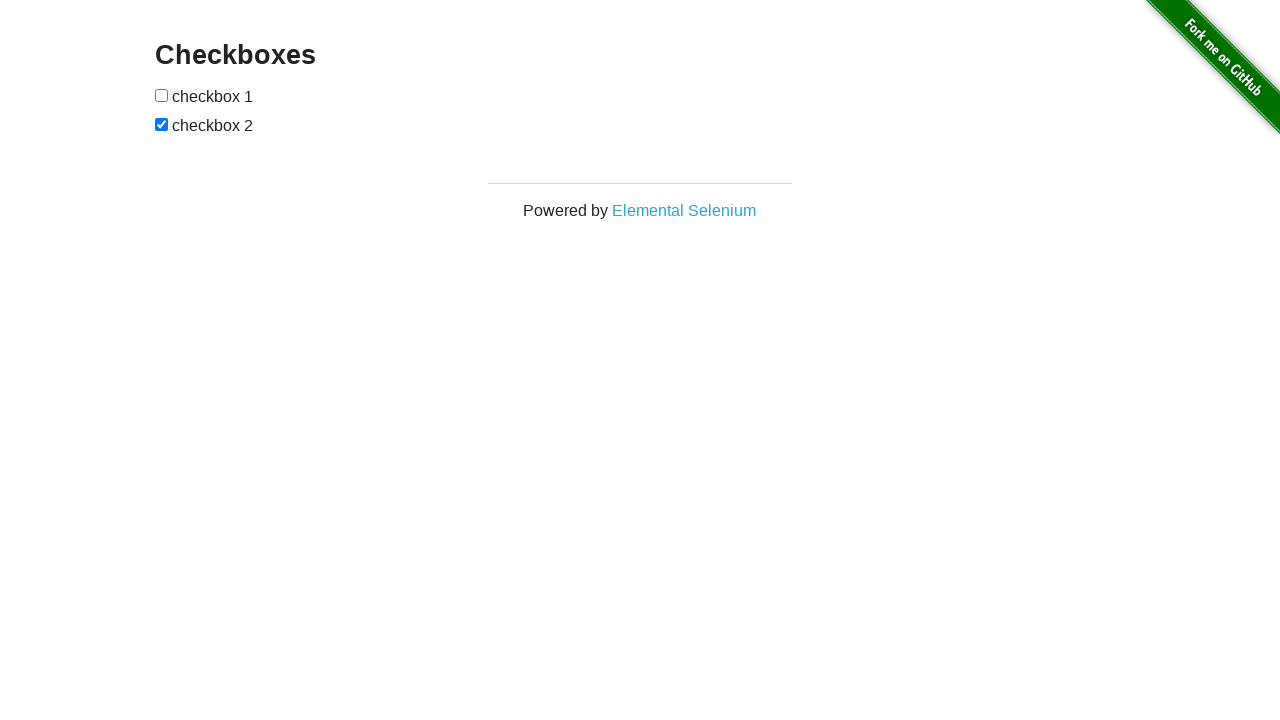

Waited for first checkbox to be present
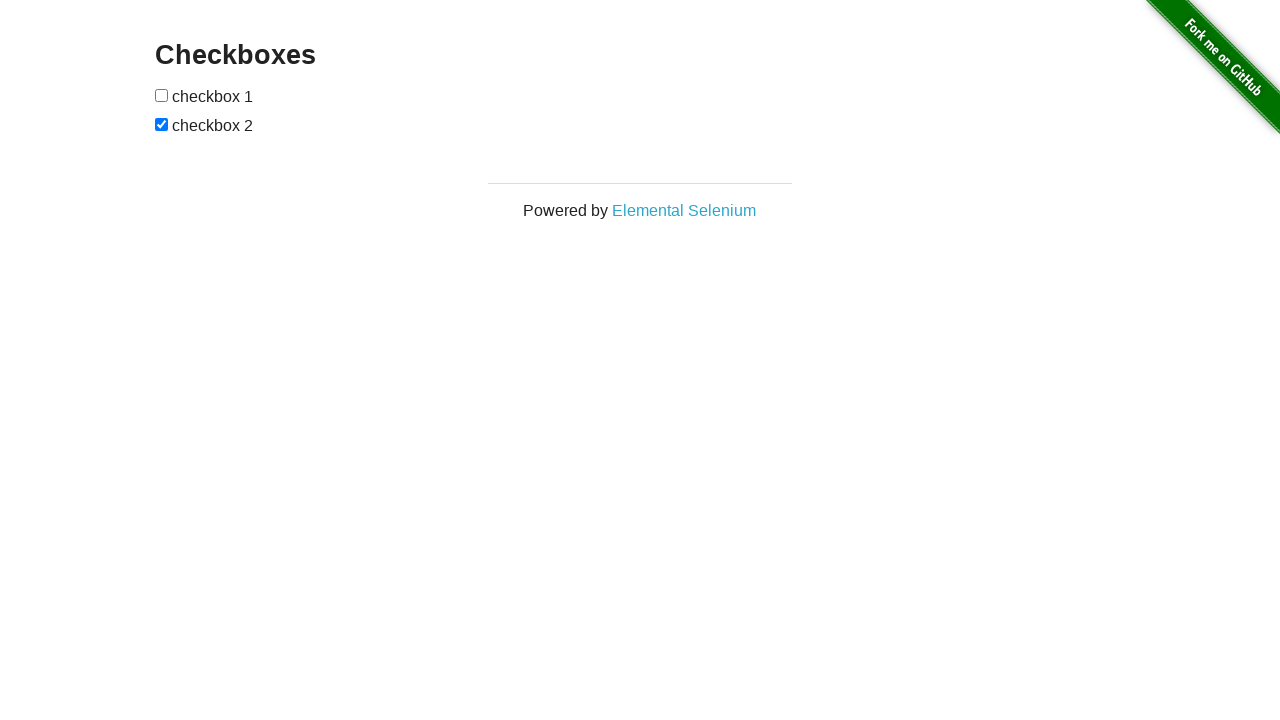

Retrieved checkbox count: 2
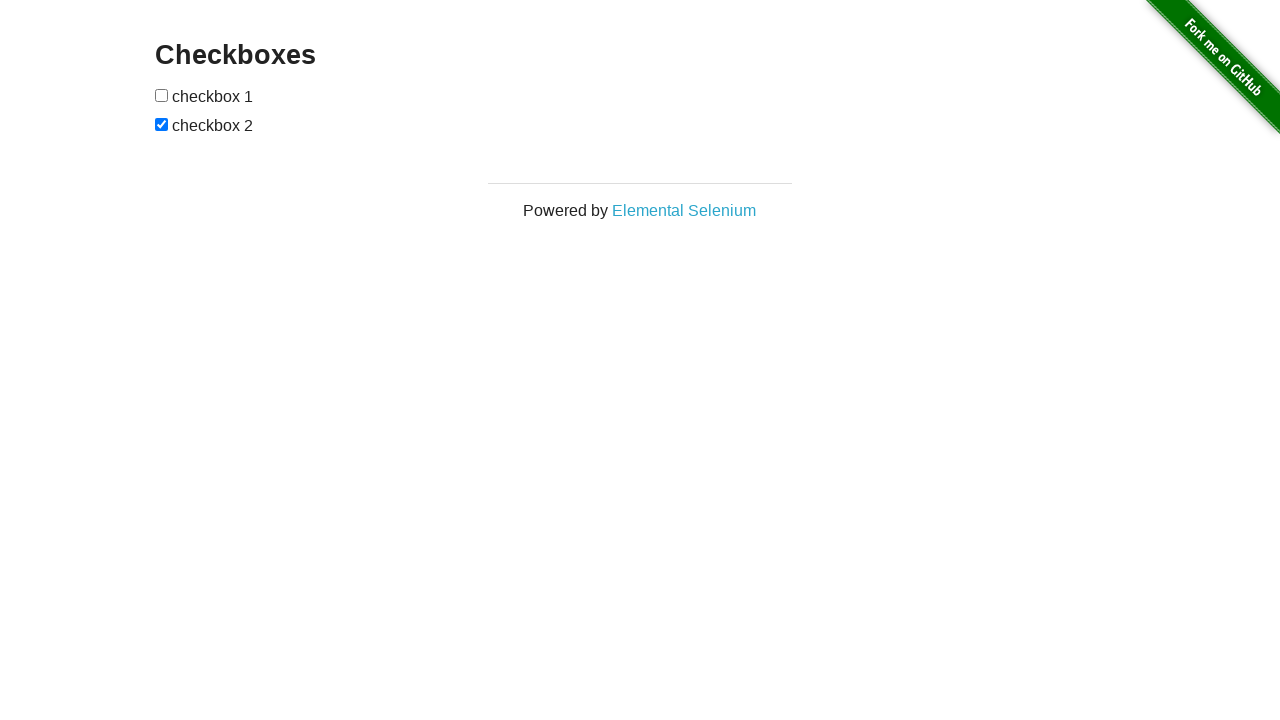

Selected last checkbox element
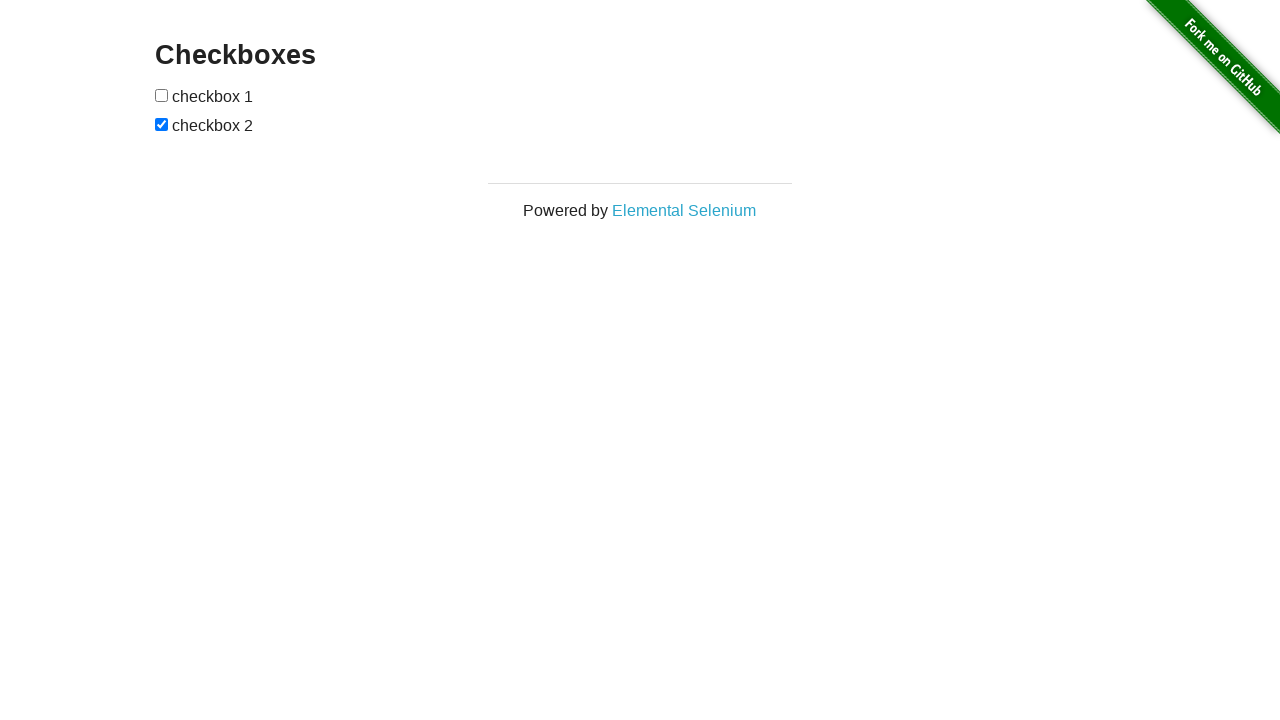

Verified last checkbox is checked on initial page load
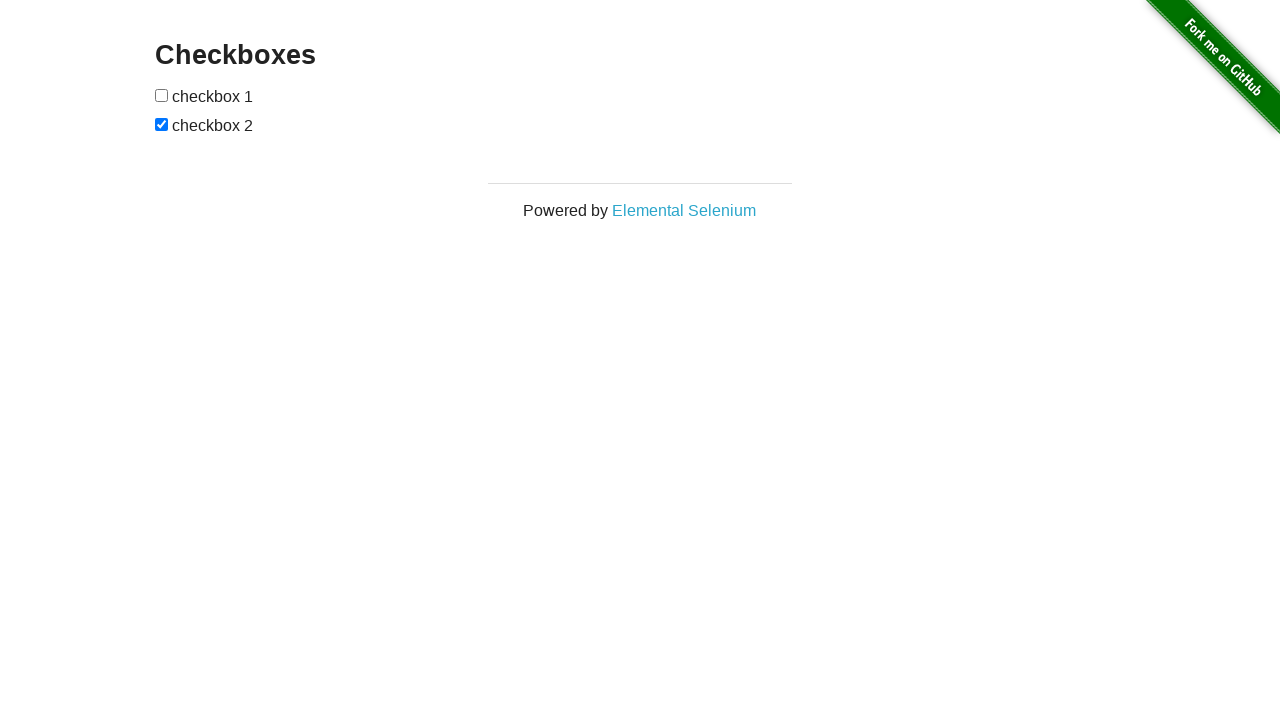

Selected first checkbox element
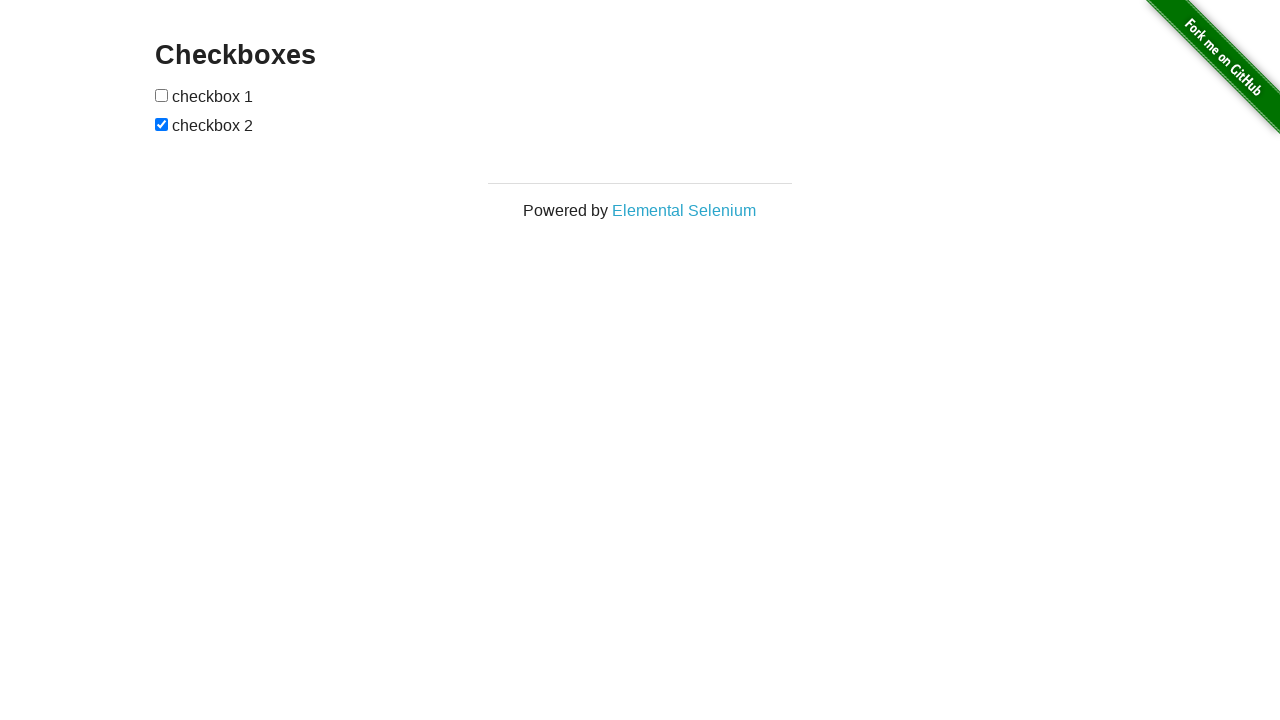

Verified first checkbox is not checked on initial page load
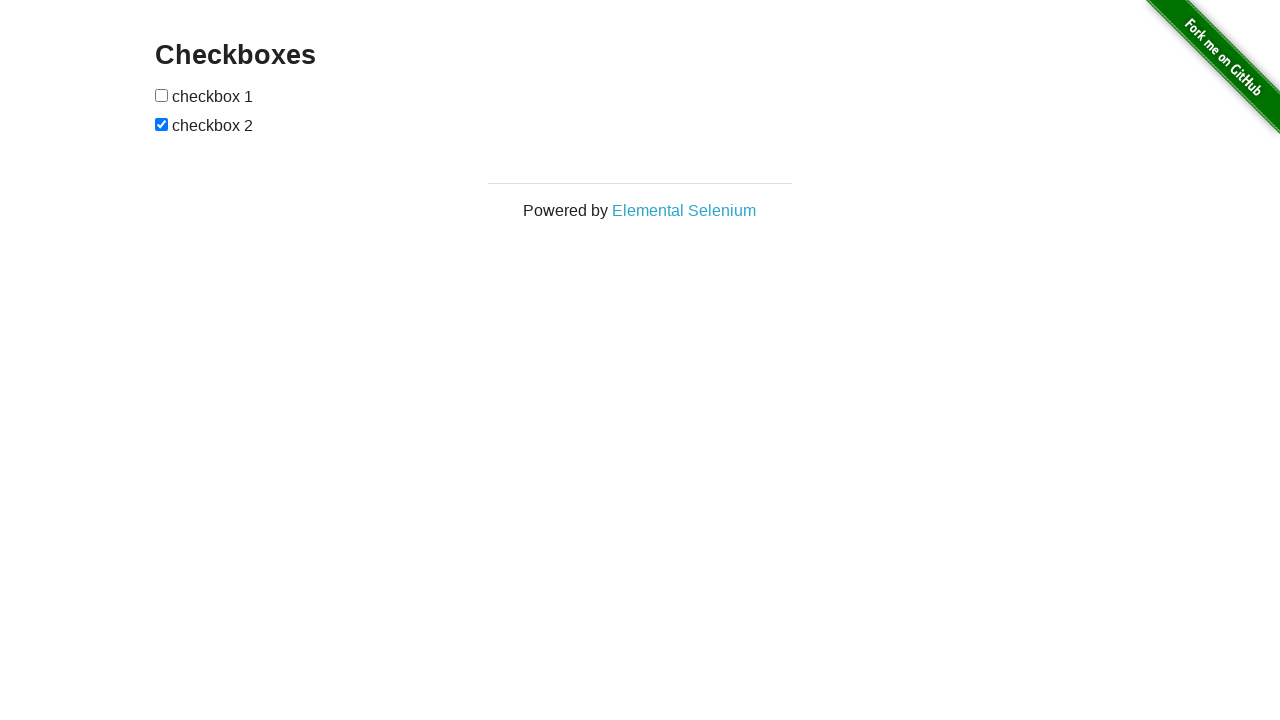

Clicked first checkbox to check it at (162, 95) on input[type="checkbox"] >> nth=0
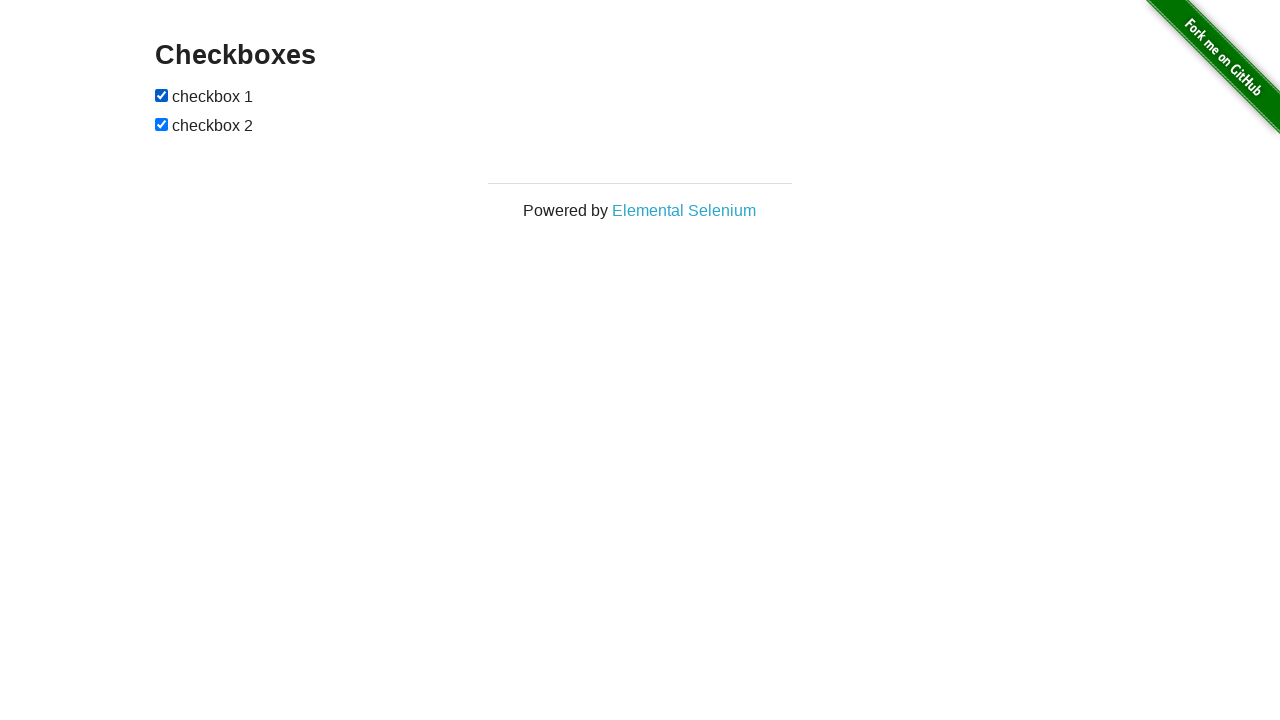

Verified first checkbox is now checked after clicking
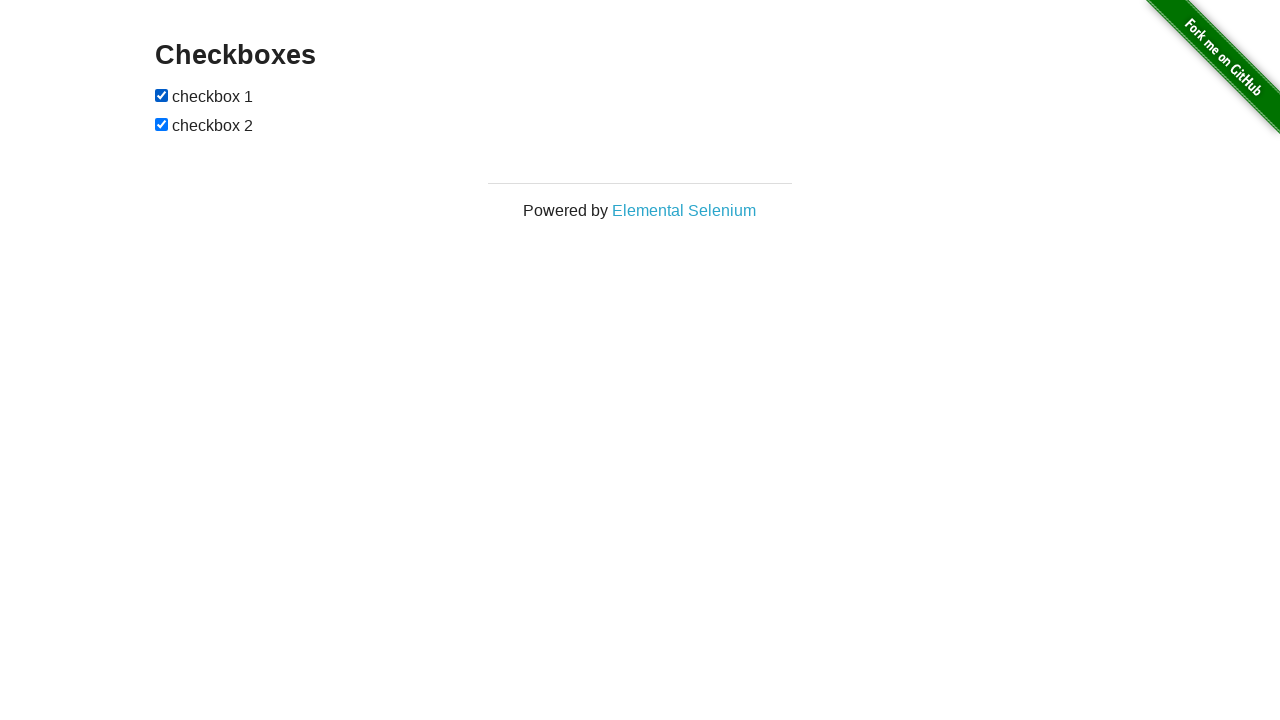

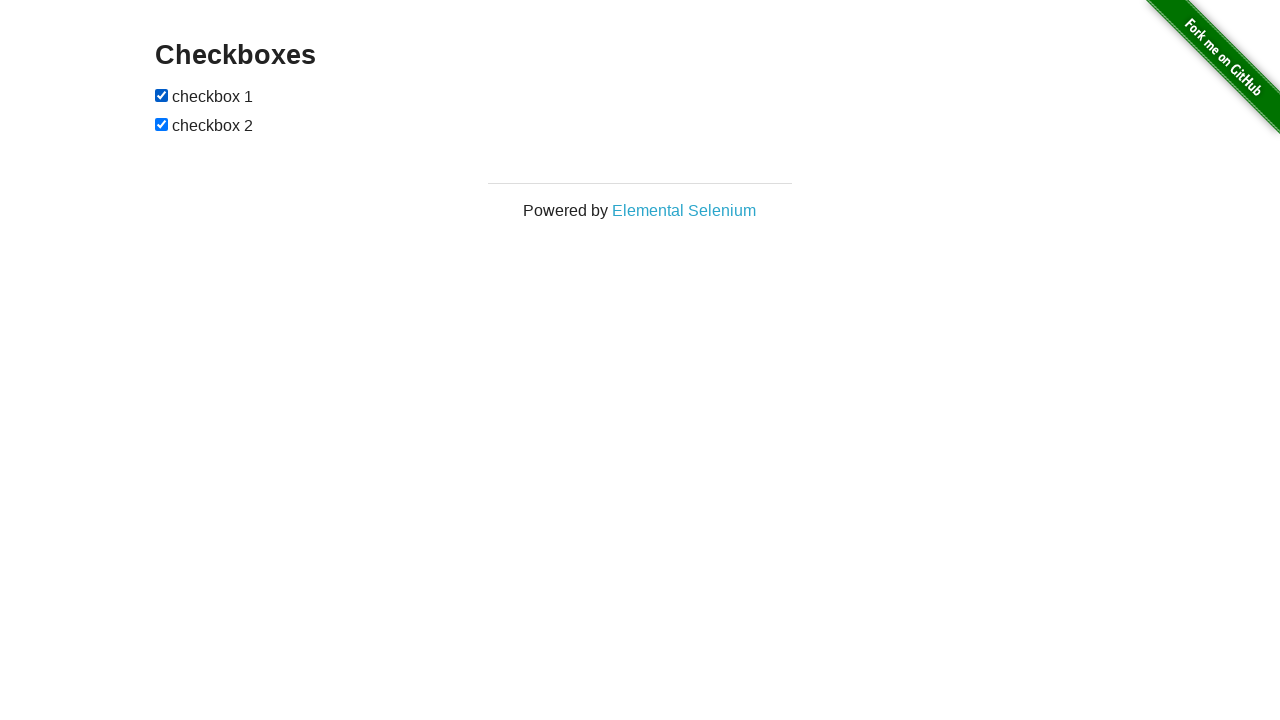